Tests a math puzzle page where two numbers are displayed, their sum must be calculated, and the correct answer selected from a dropdown before submitting the form.

Starting URL: https://suninjuly.github.io/selects1.html

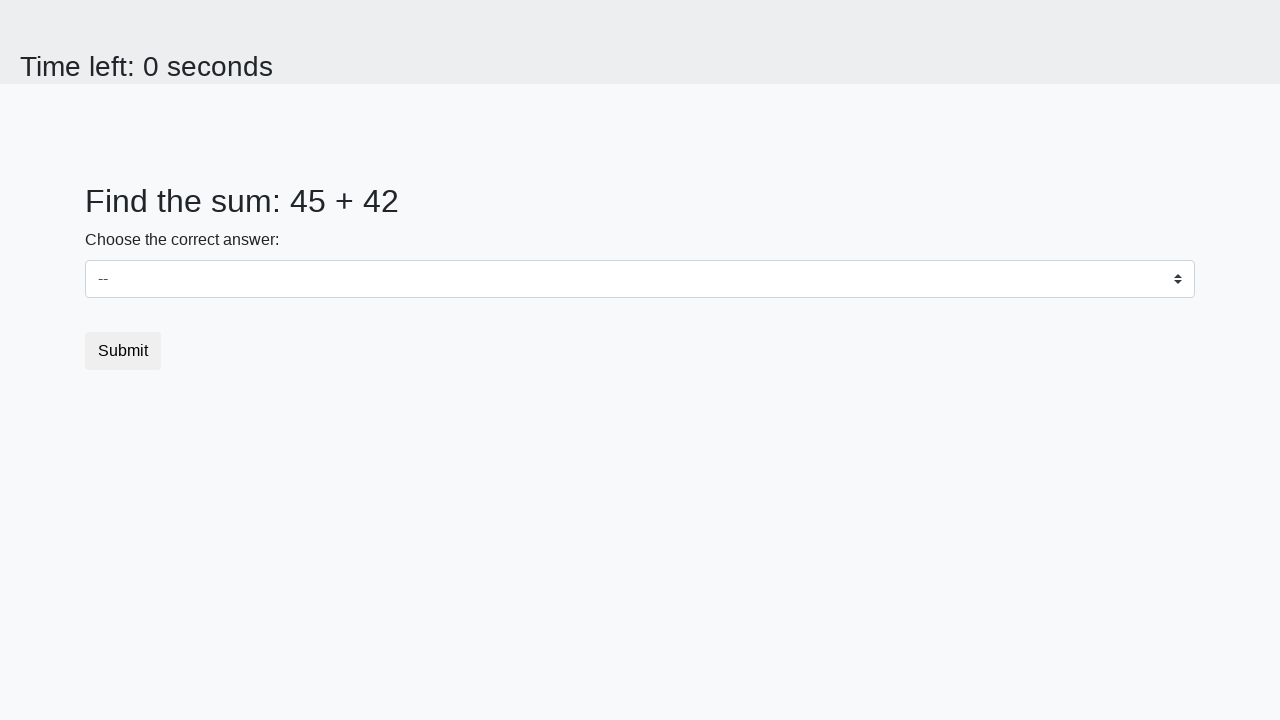

Retrieved first number from page
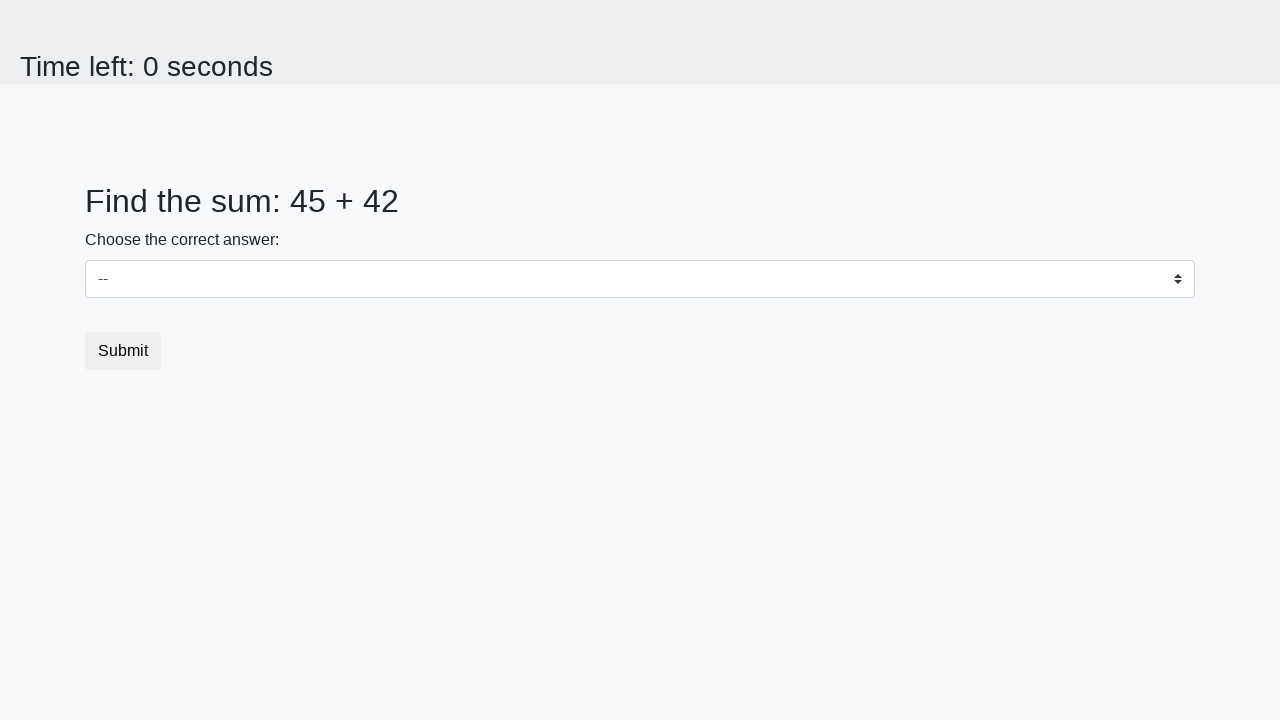

Retrieved second number from page
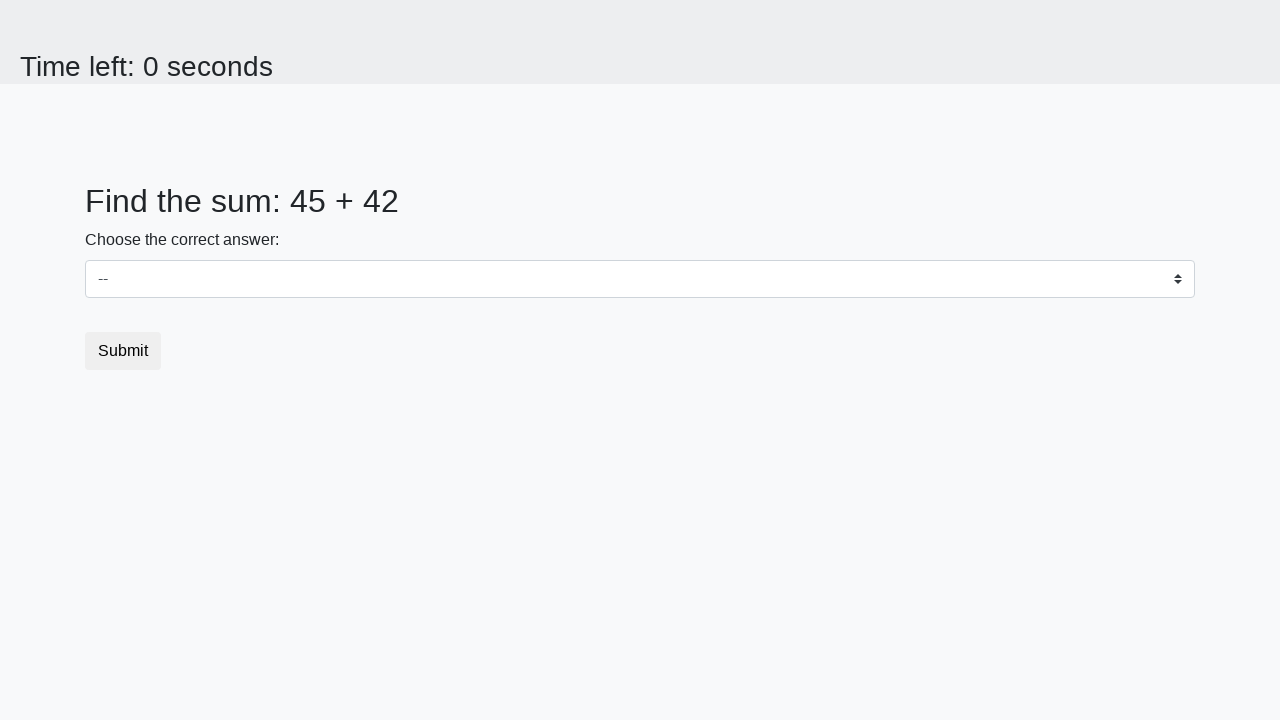

Calculated sum: 45 + 42 = 87
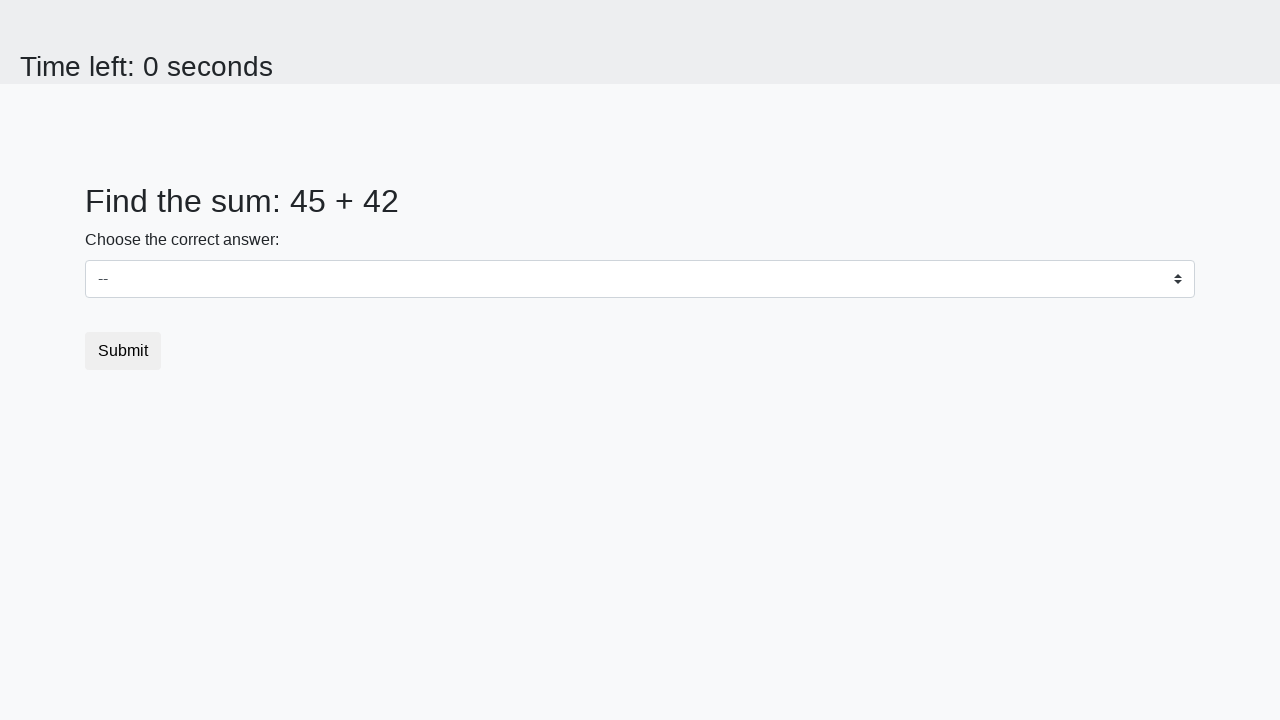

Selected answer '87' from dropdown on #dropdown
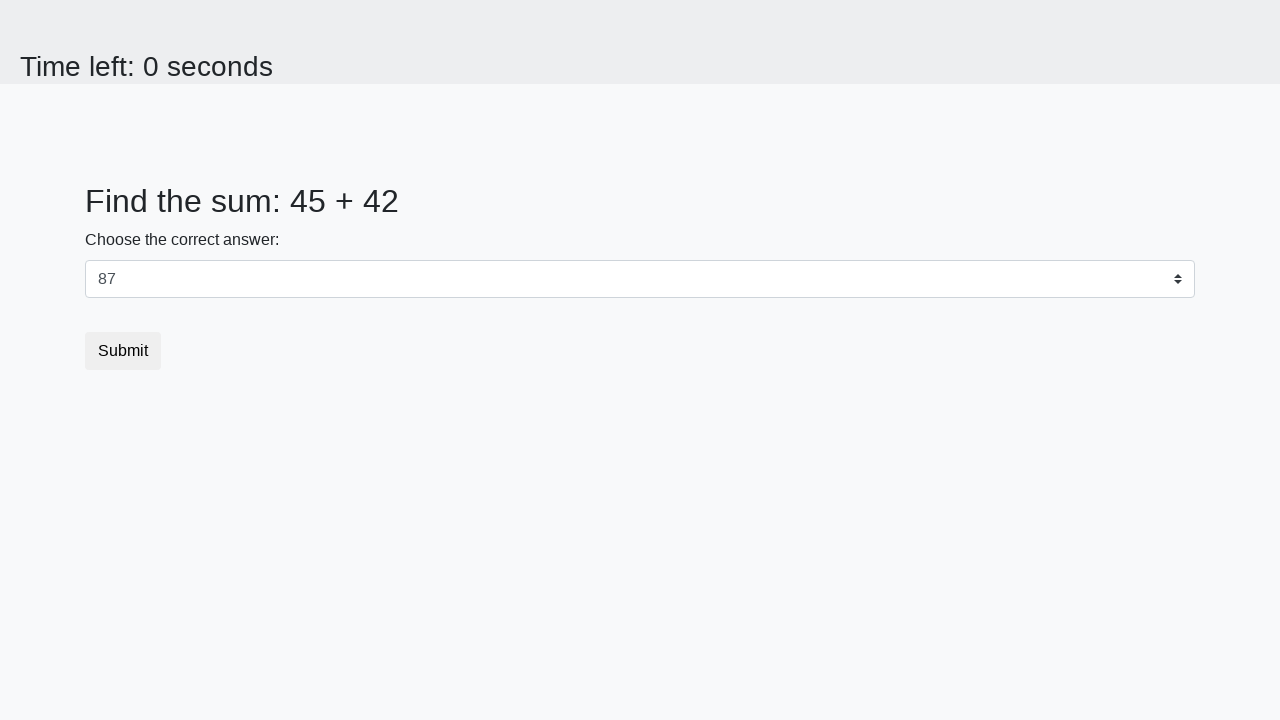

Clicked submit button at (123, 351) on button[type='submit']
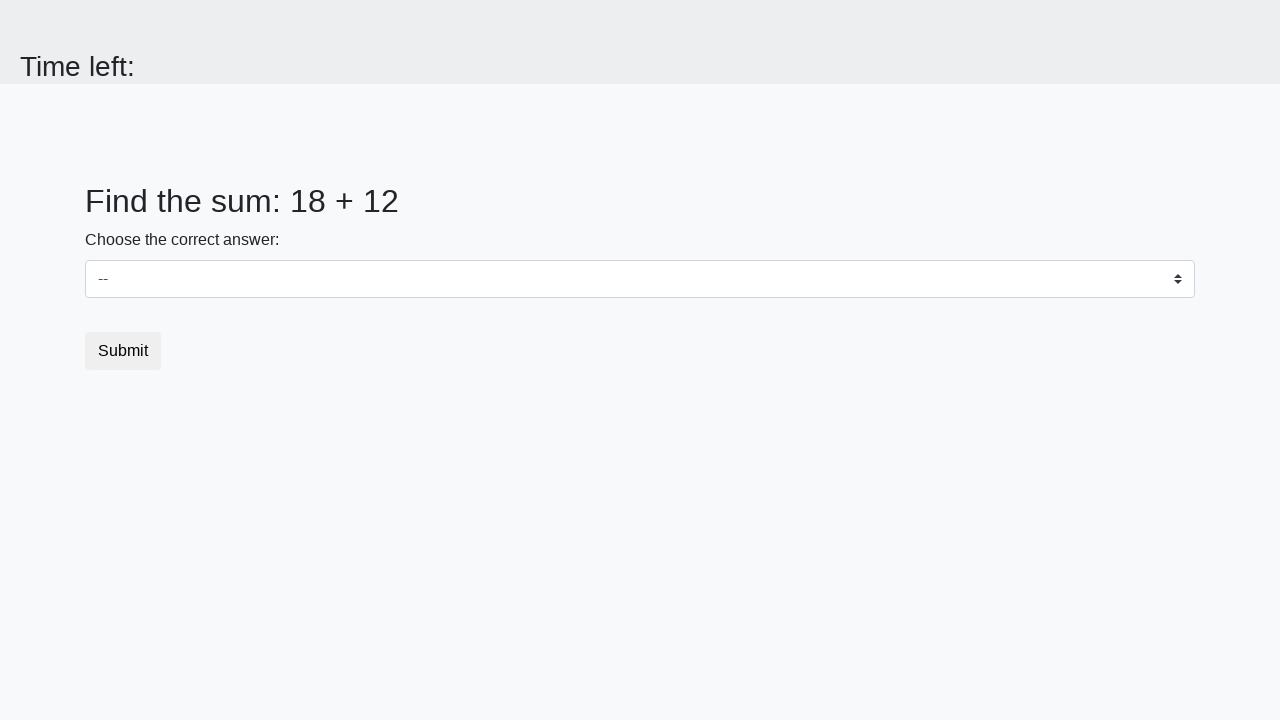

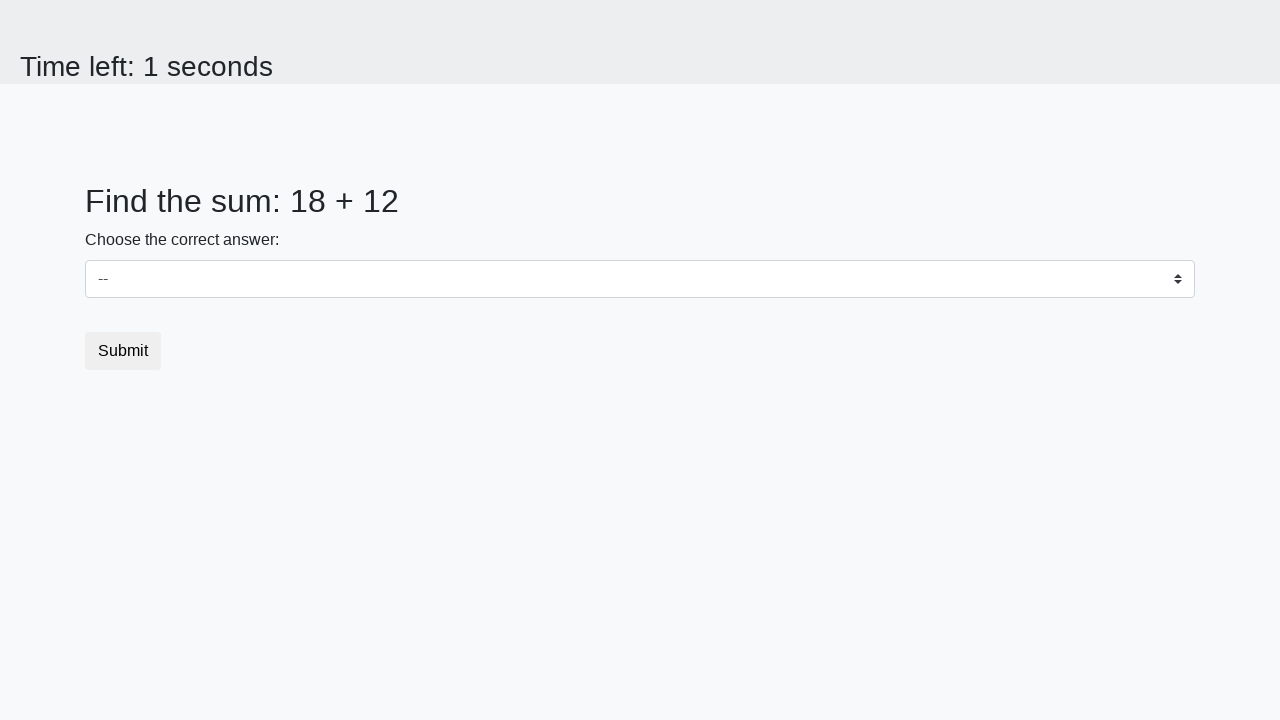